Navigates the Swarthmore College course catalog by clicking on a department link and then iterating through course listings to expand course details.

Starting URL: https://catalog.swarthmore.edu/content.php?catoid=7&navoid=194

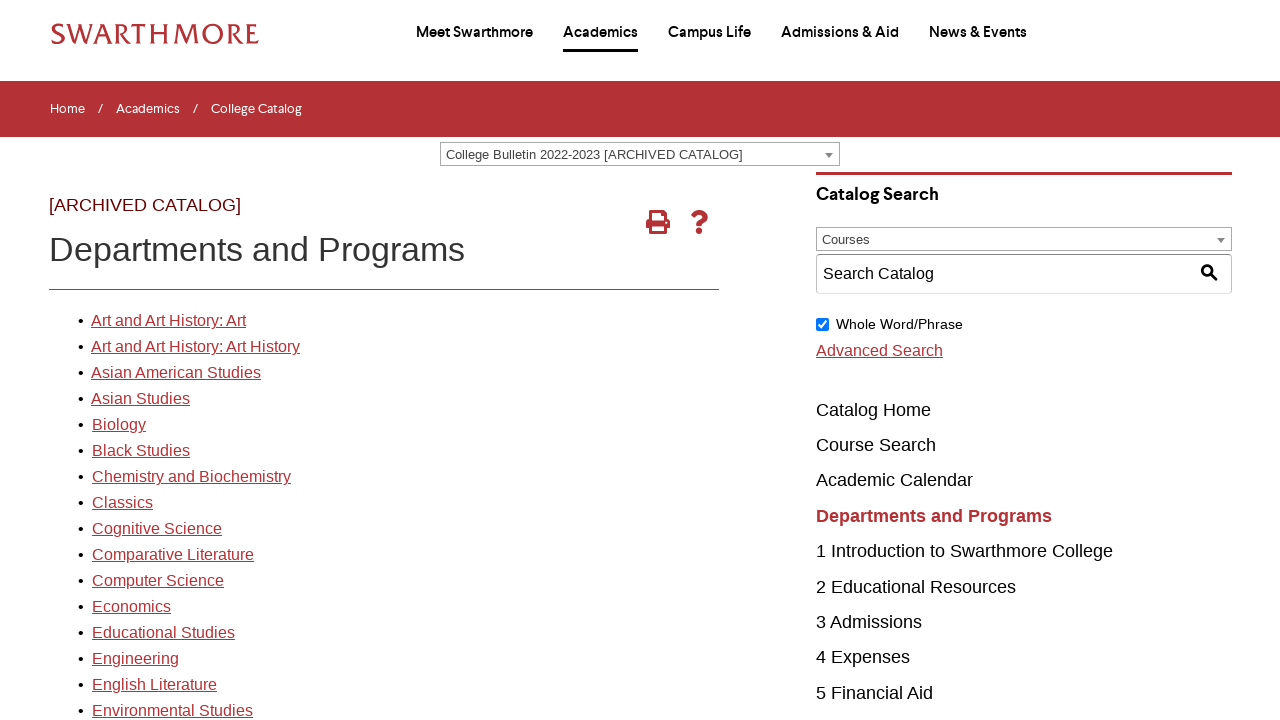

Clicked on the first department link in the course catalog at (168, 321) on xpath=//*[@id='gateway-page']/body/table/tbody/tr[3]/td[1]/table/tbody/tr[2]/td[
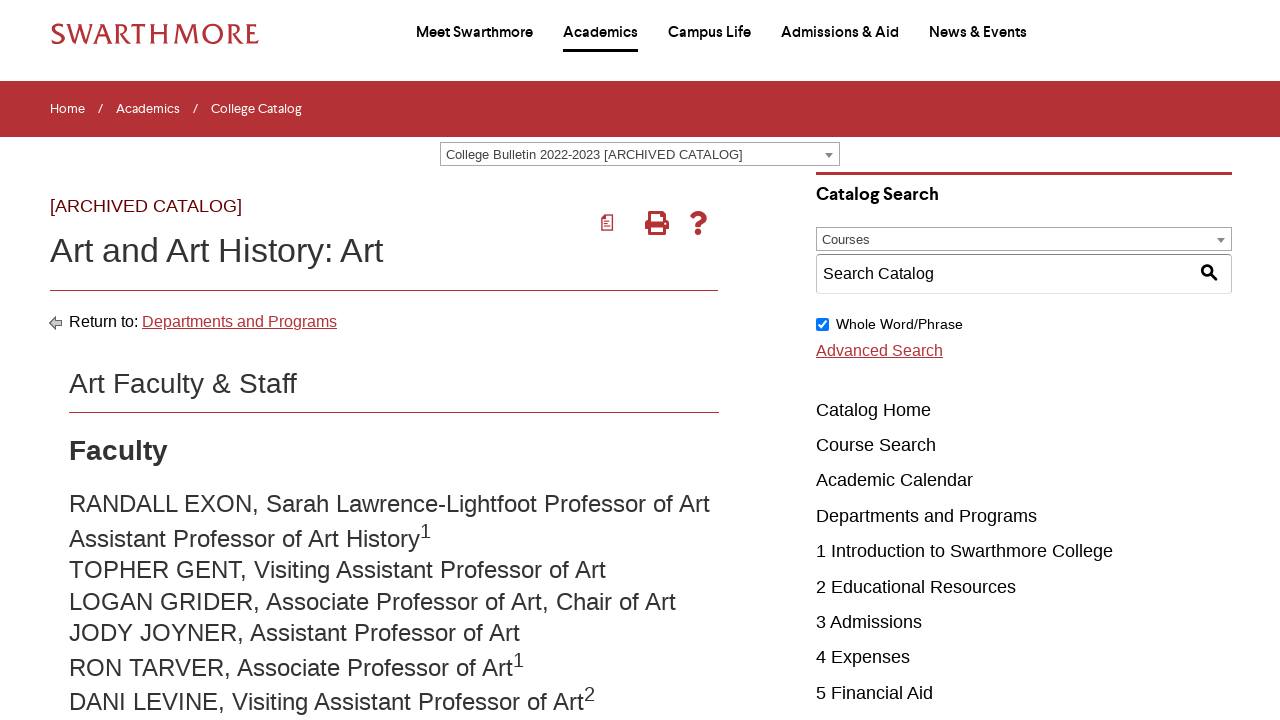

Waited for department page to load (networkidle)
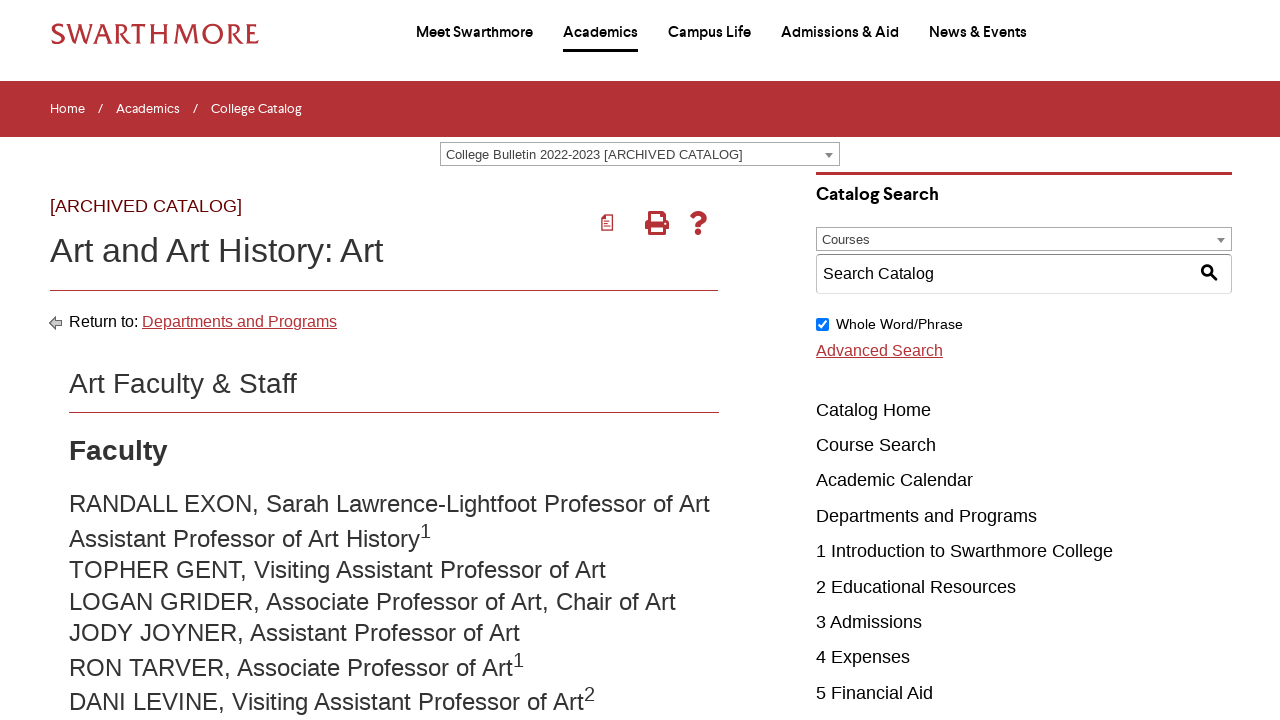

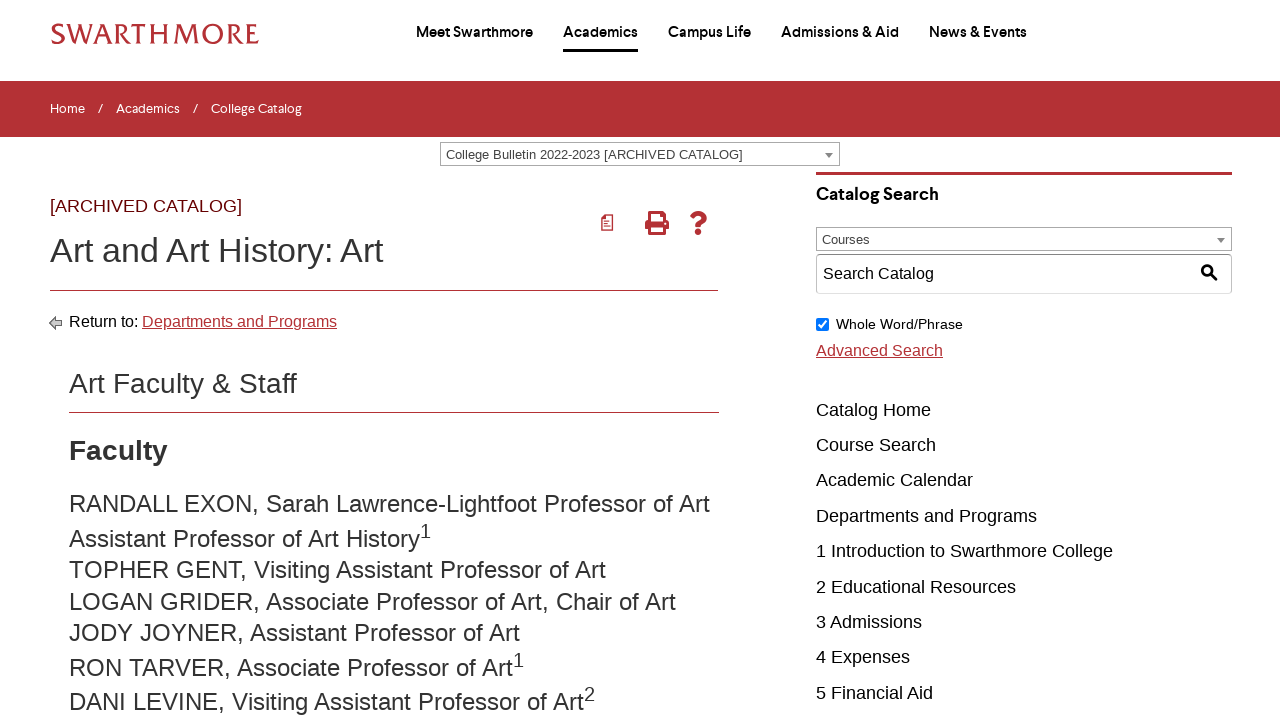